Navigates to a mortgage calculator website and performs a hover action over the ARM link element

Starting URL: https://www.mortgagecalculator.org/

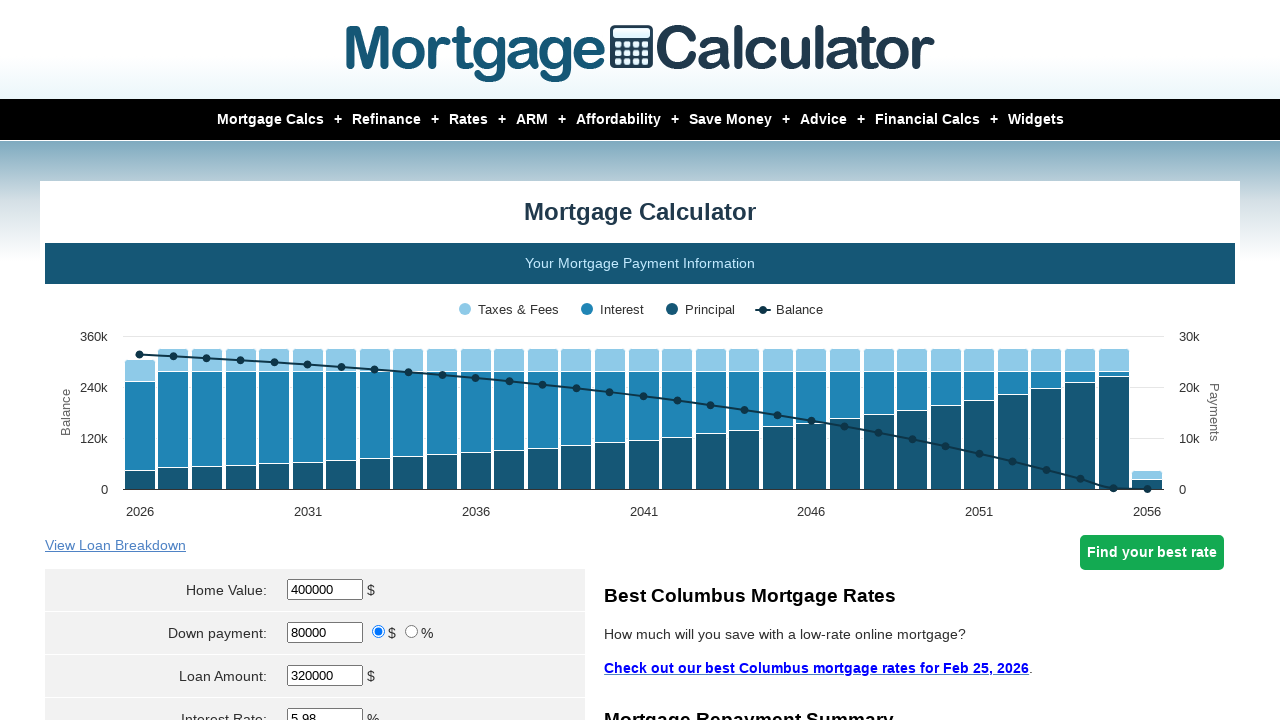

Navigated to mortgage calculator website
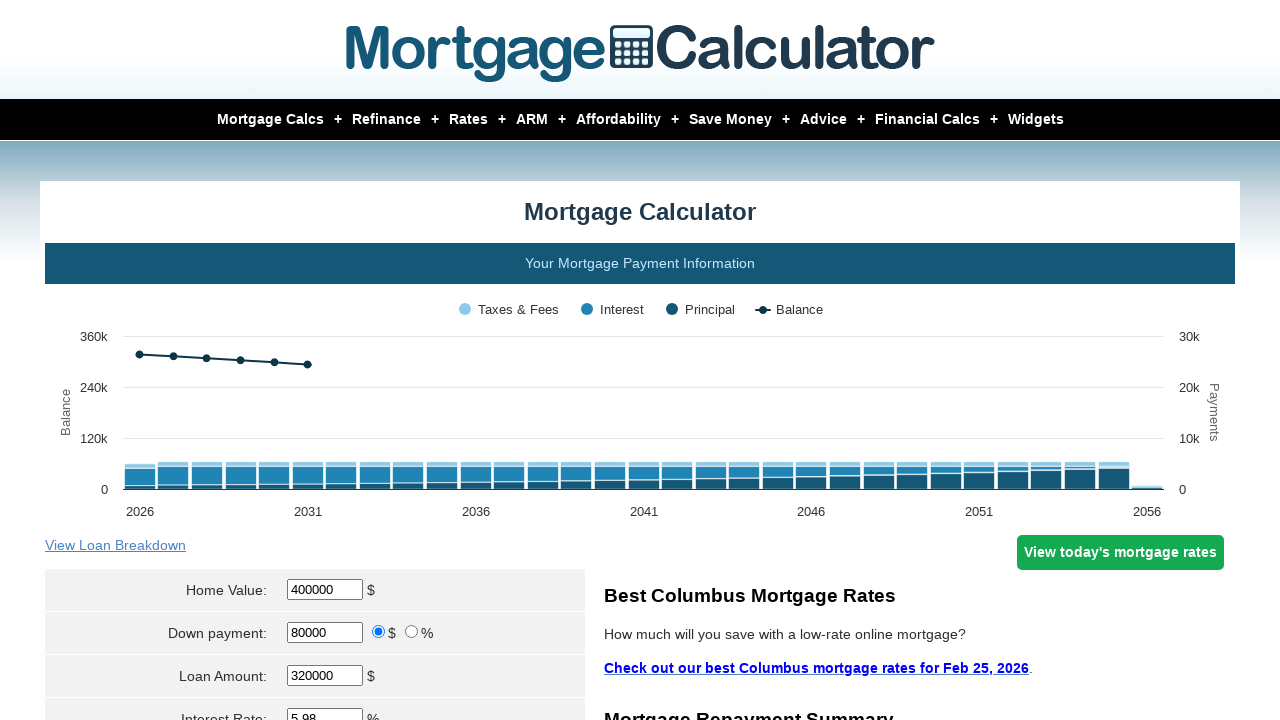

Located the ARM link element
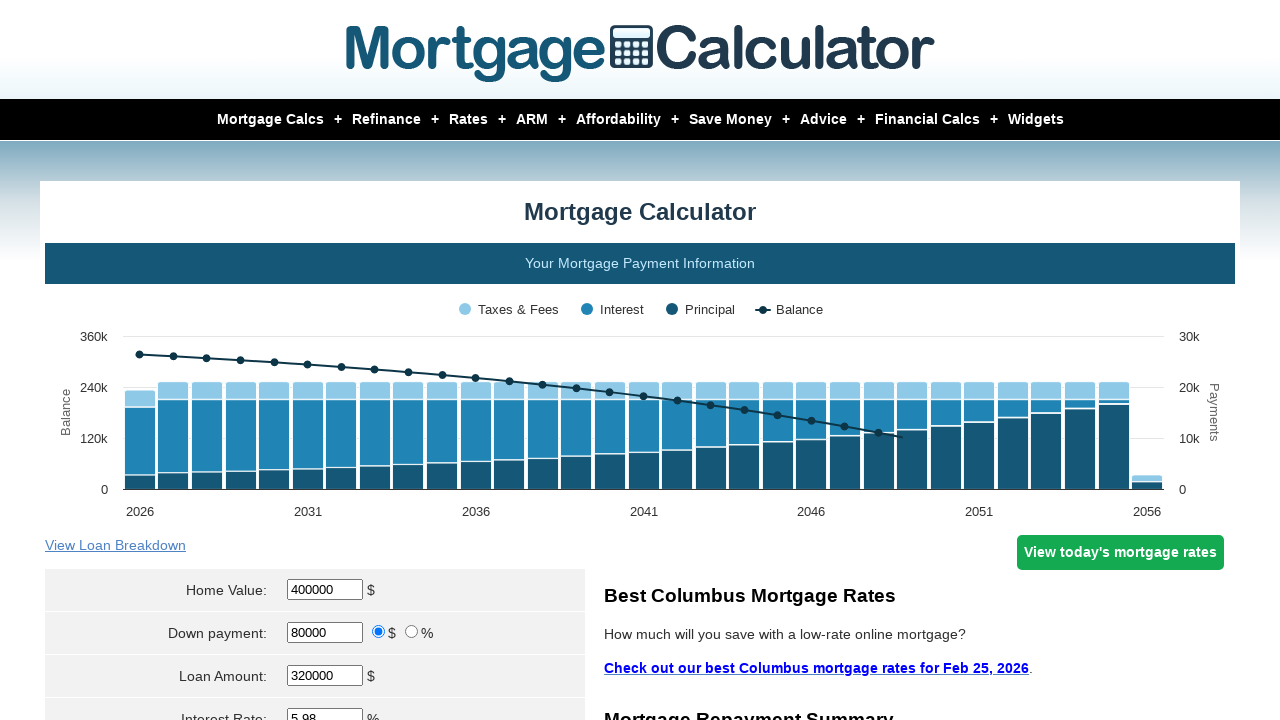

Hovered over the ARM link element at (518, 120) on xpath=//a[text()='ARM']
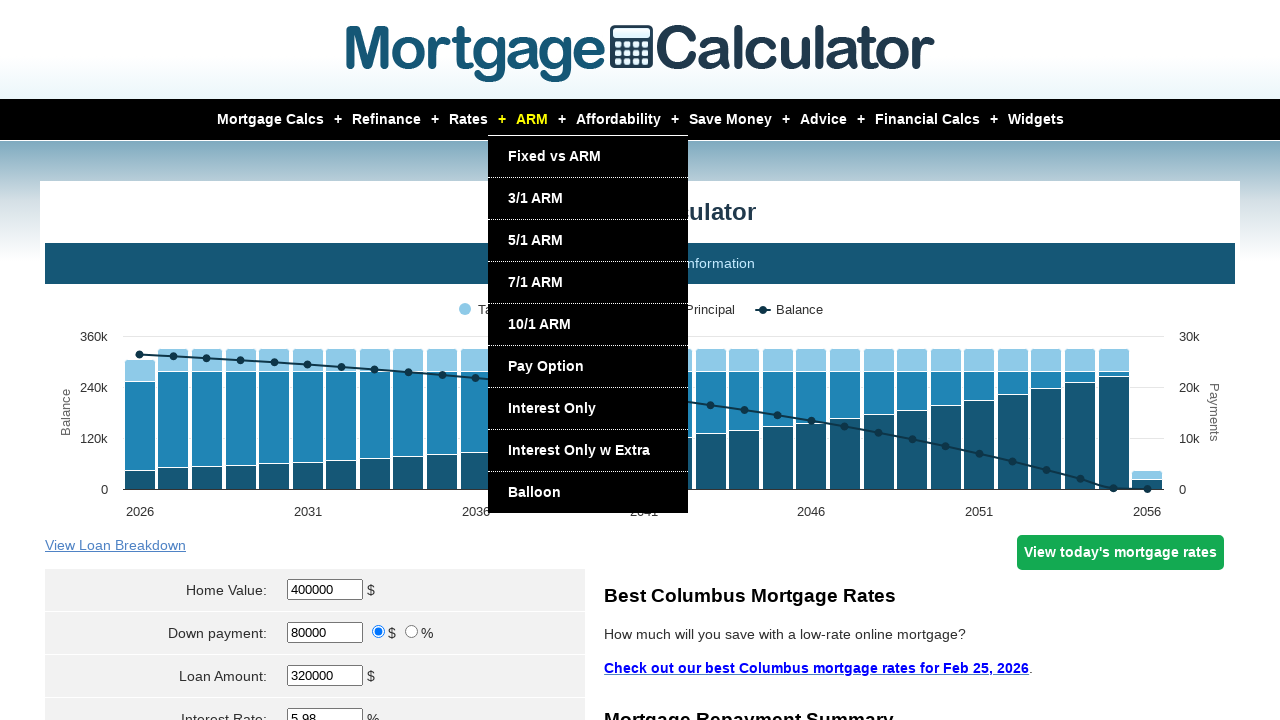

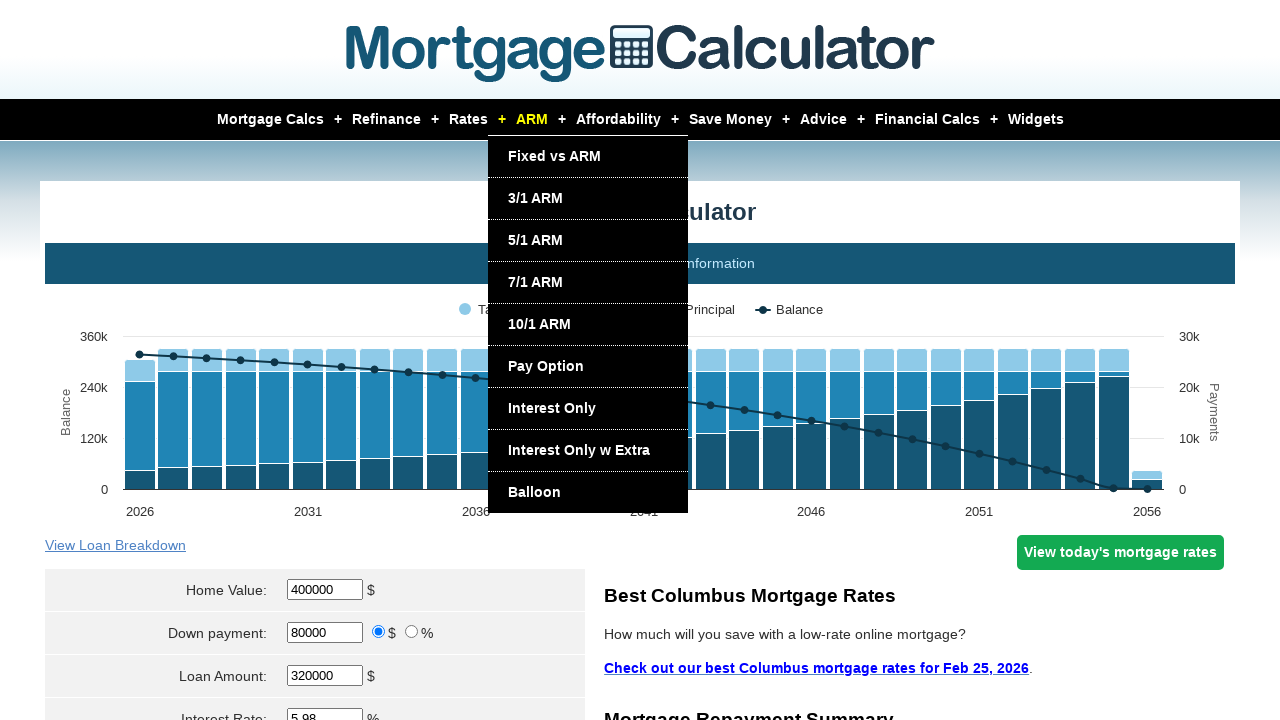